Tests using implicit wait mechanism to automatically wait for dynamically added elements

Starting URL: https://www.selenium.dev/selenium/web/dynamic.html

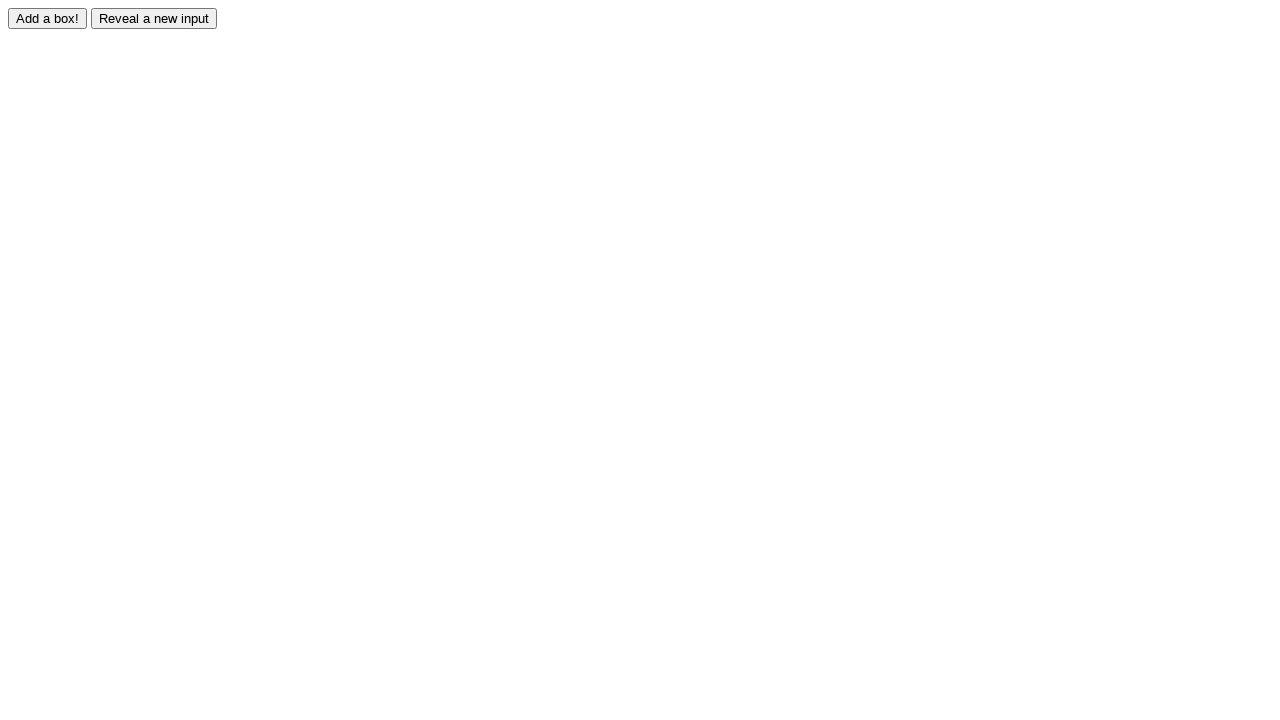

Clicked the 'adder' button to trigger dynamic element creation at (48, 18) on #adder
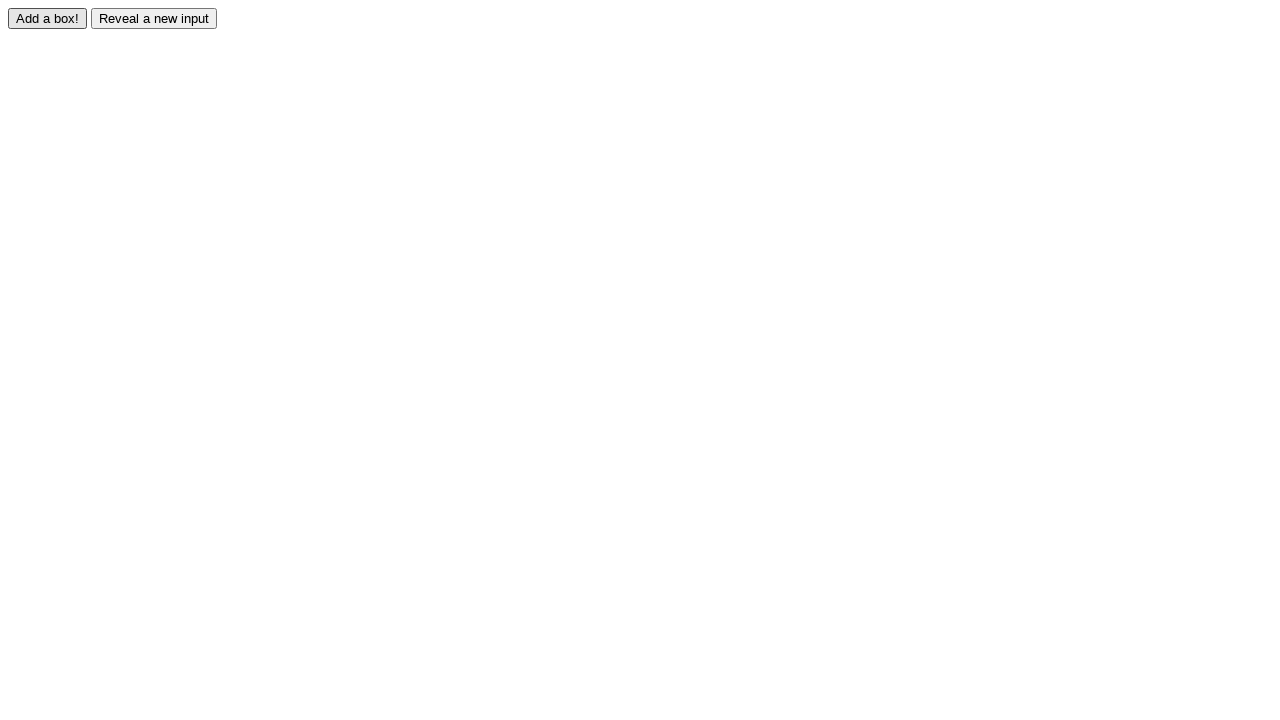

Located the dynamically added element with id 'box0'
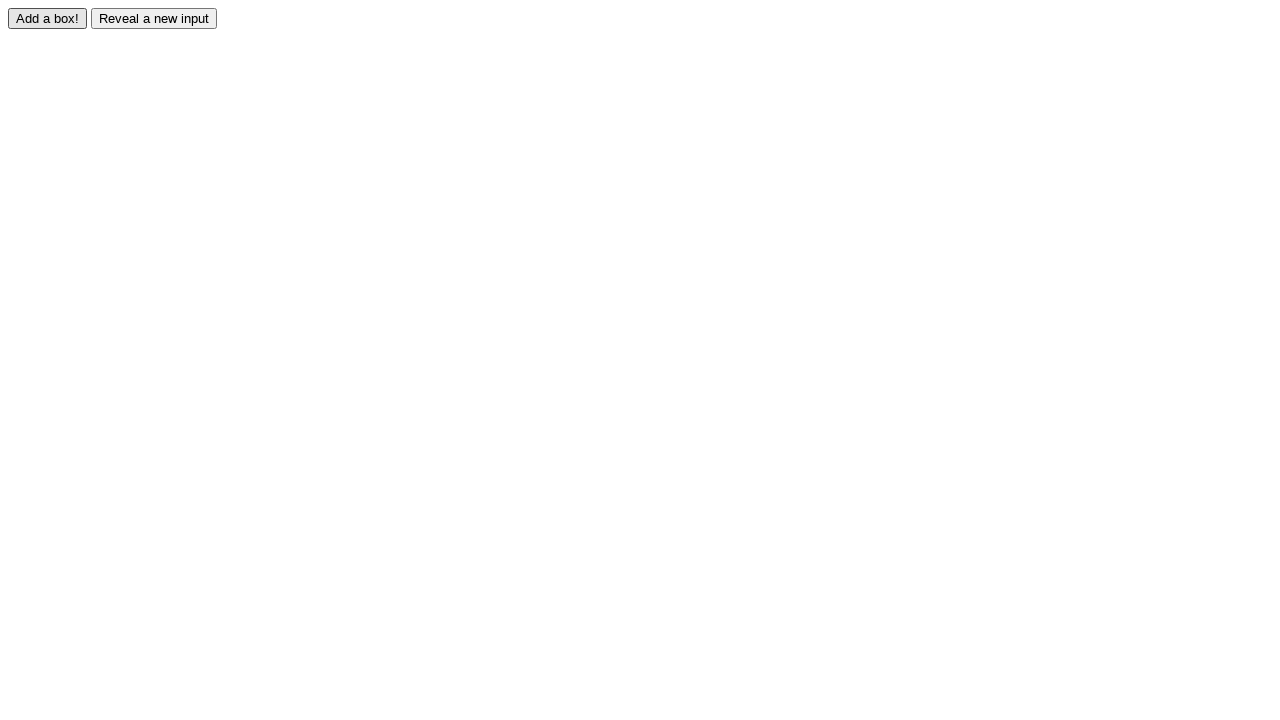

Waited for the dynamically added element to appear (2000ms timeout)
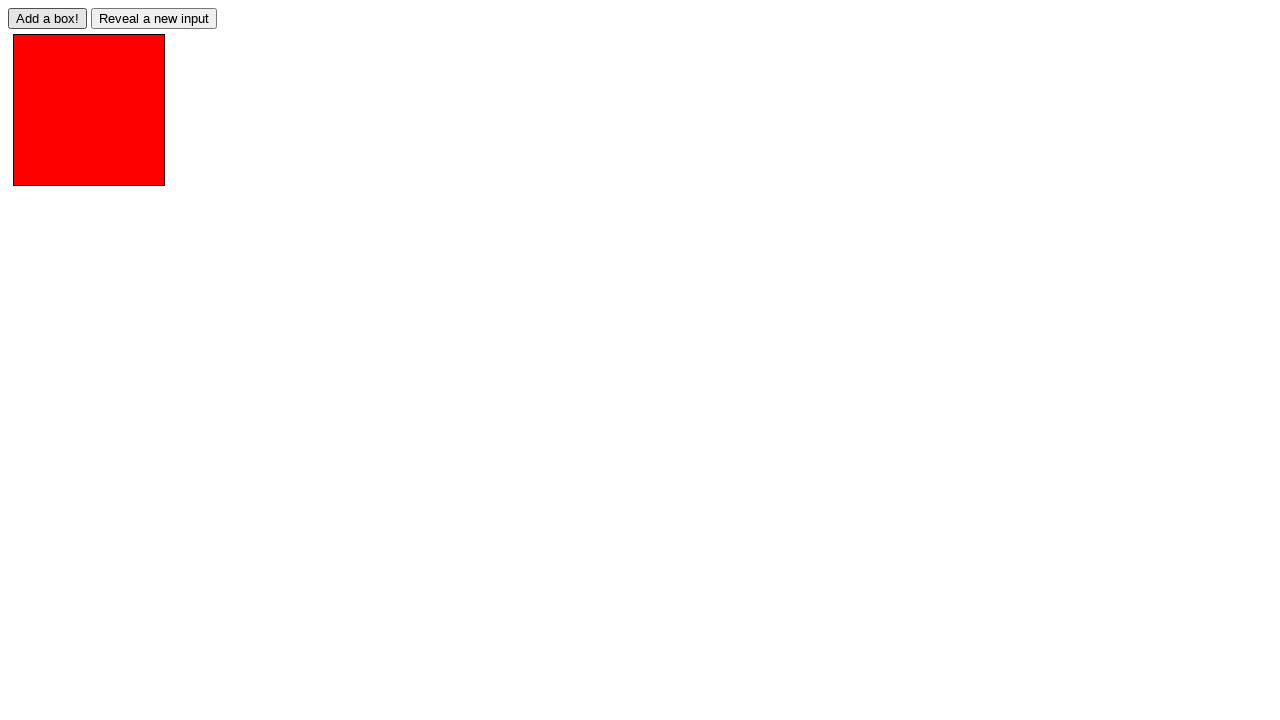

Verified that the dynamically added element has the 'redbox' class
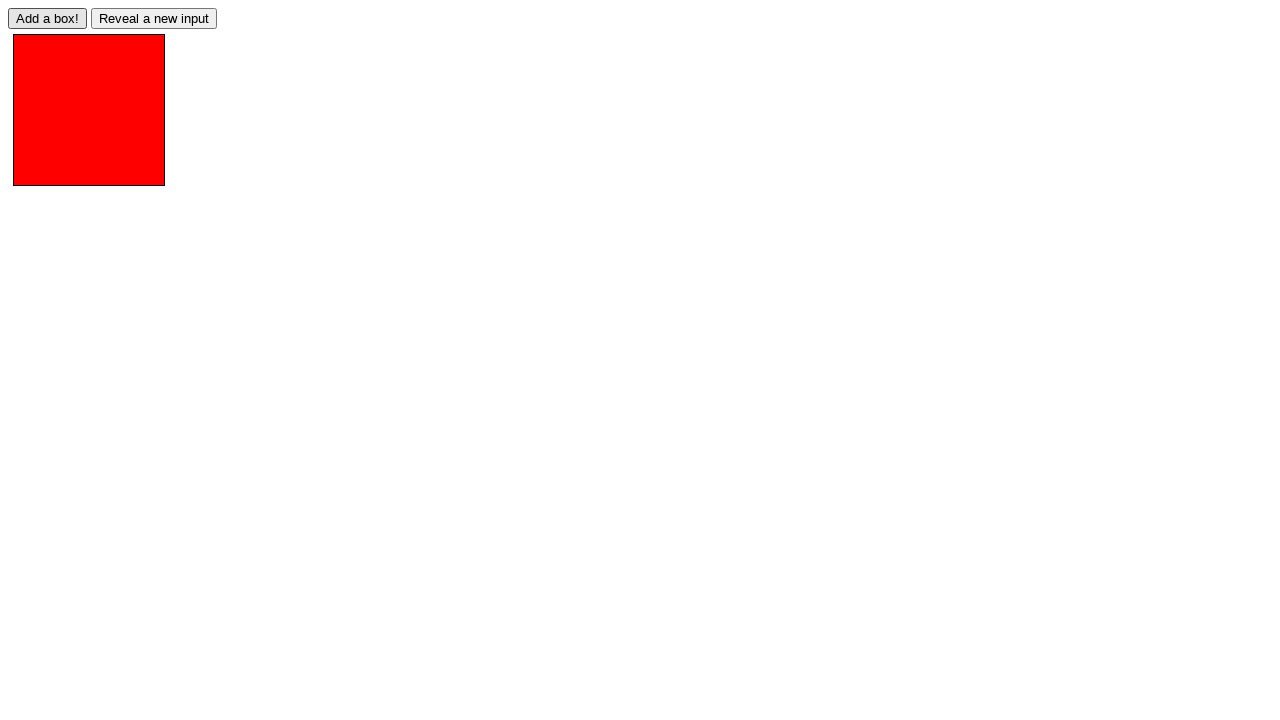

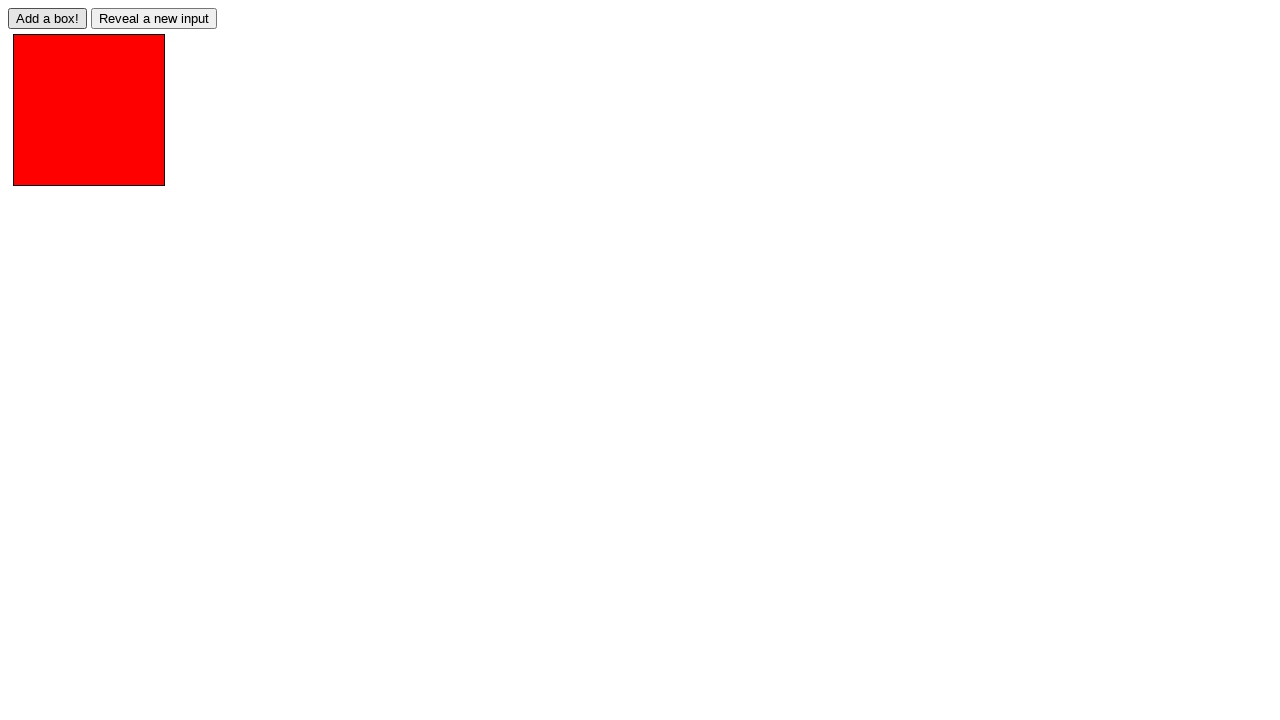